Tests that entering a name longer than 30 characters shows a warning and truncates the input

Starting URL: https://asifarefinbonny.github.io/QuickDial/

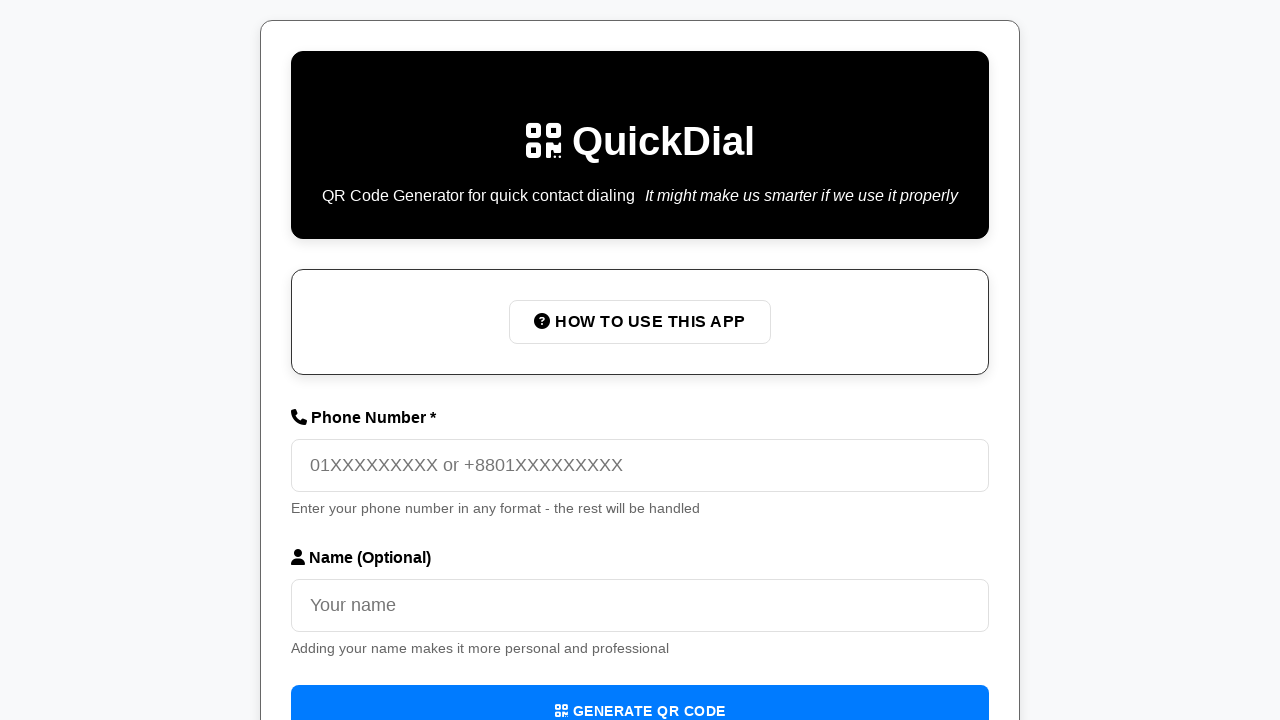

Filled name field with 40 character string to test max length enforcement on input[placeholder='Your name']
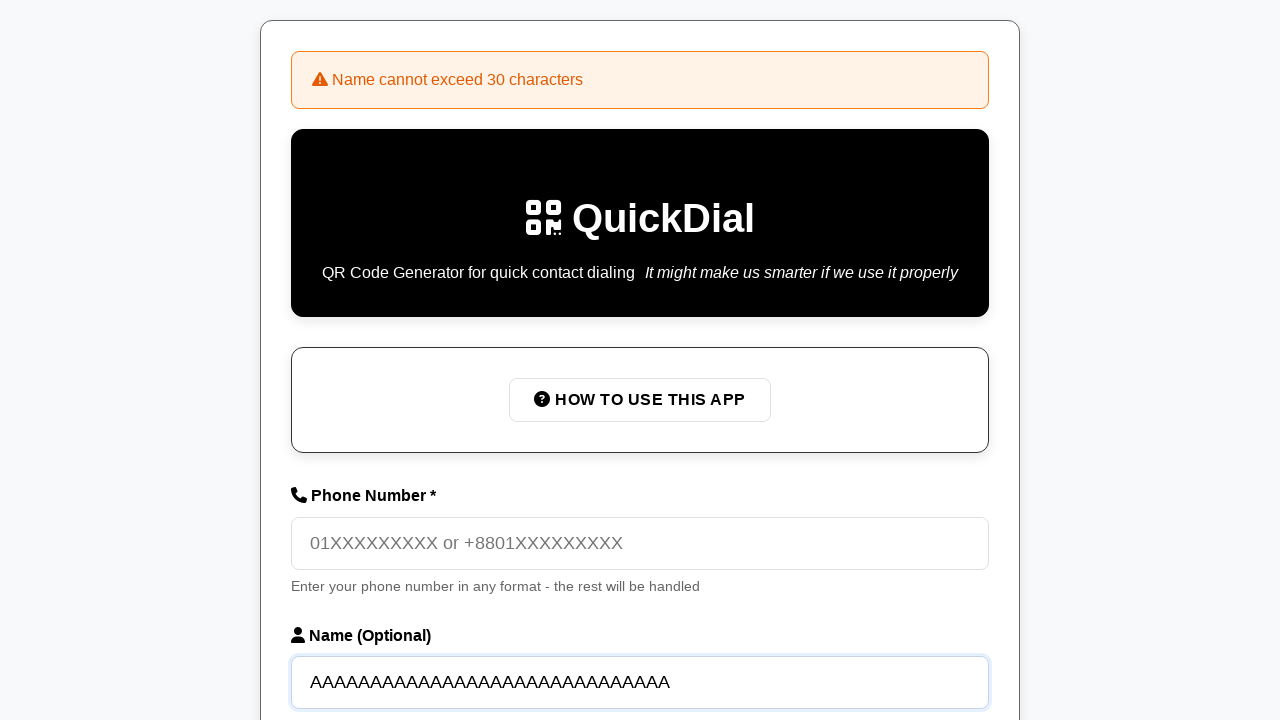

Warning message appeared after entering text exceeding max length
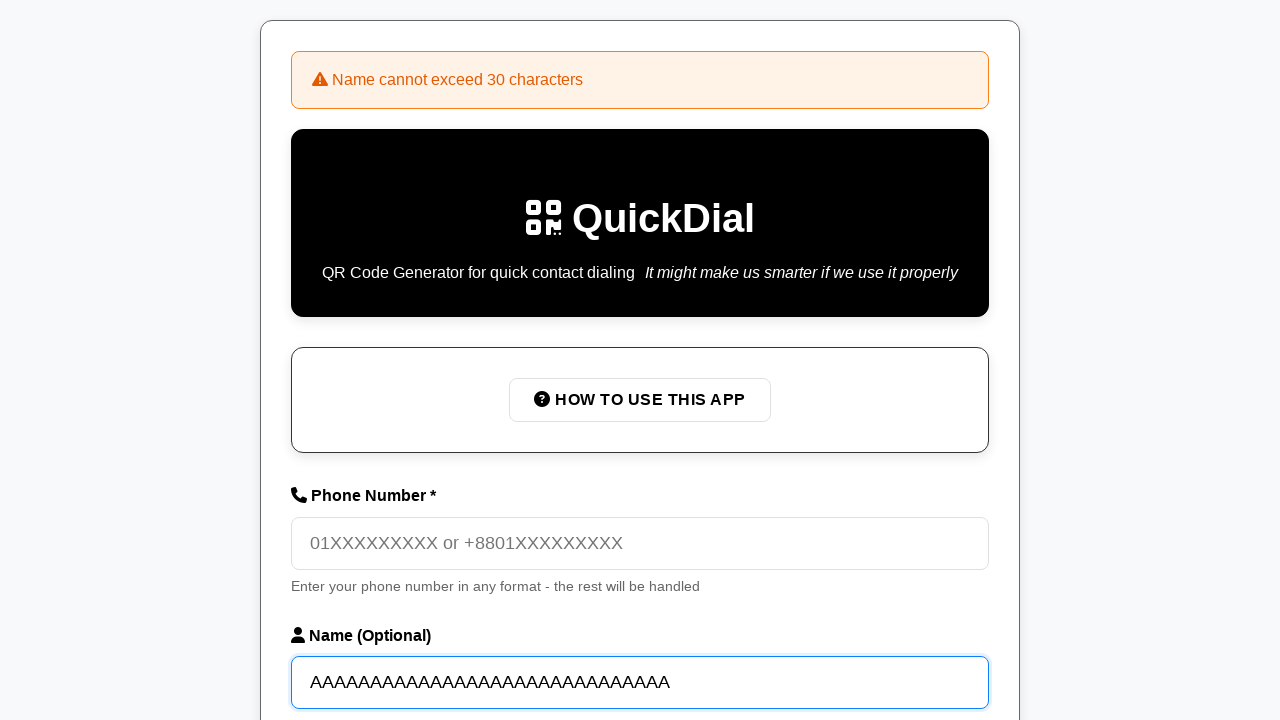

Verified warning message contains expected text about 30 character limit
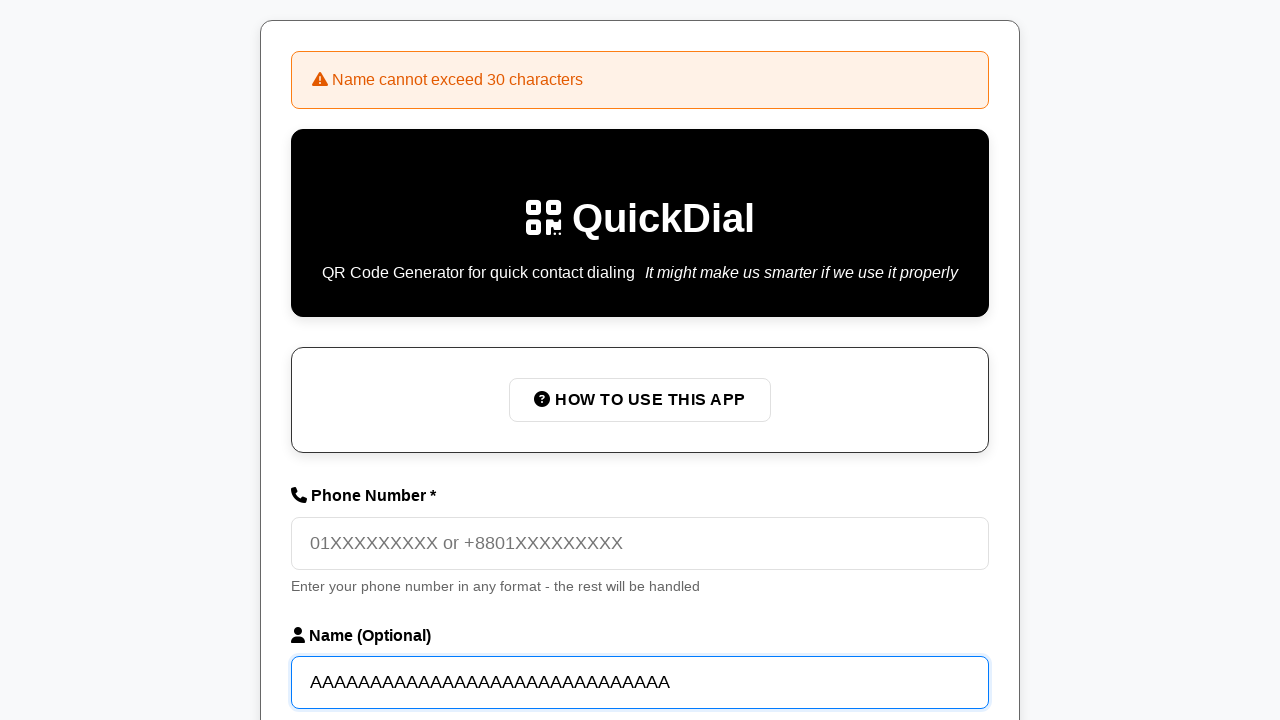

Retrieved current value from name input field
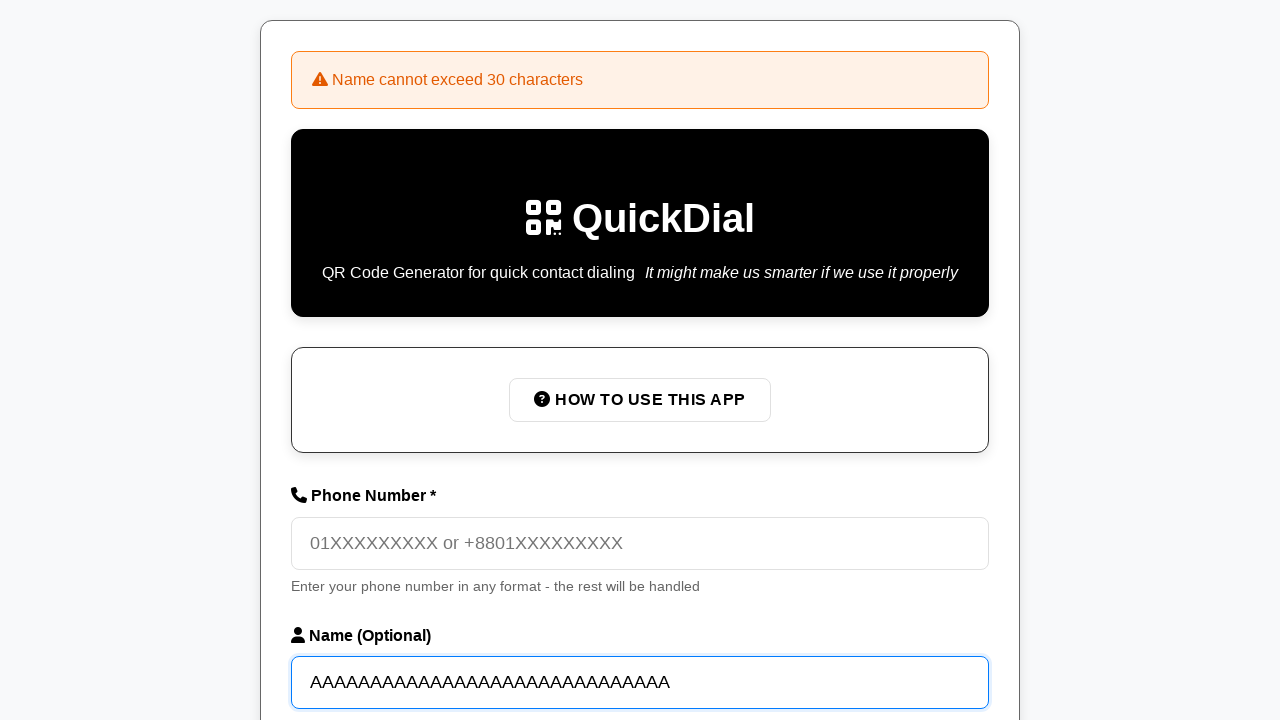

Verified name field was truncated to 30 characters or less
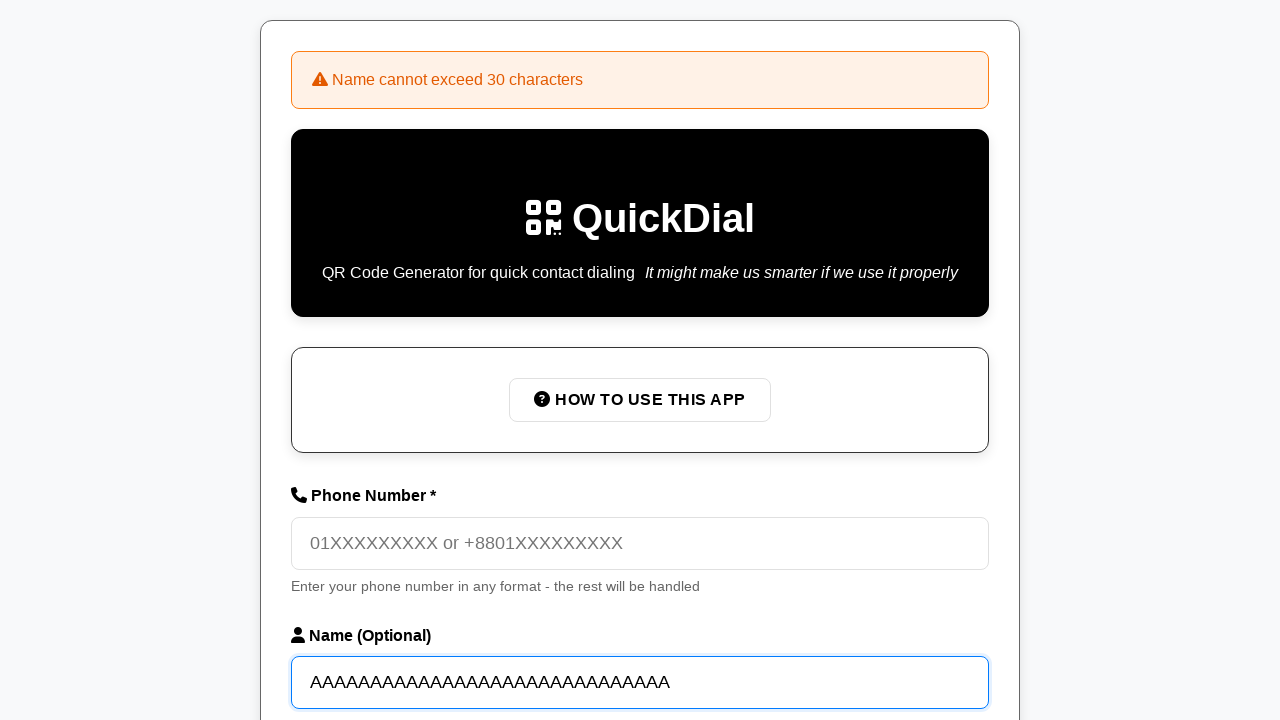

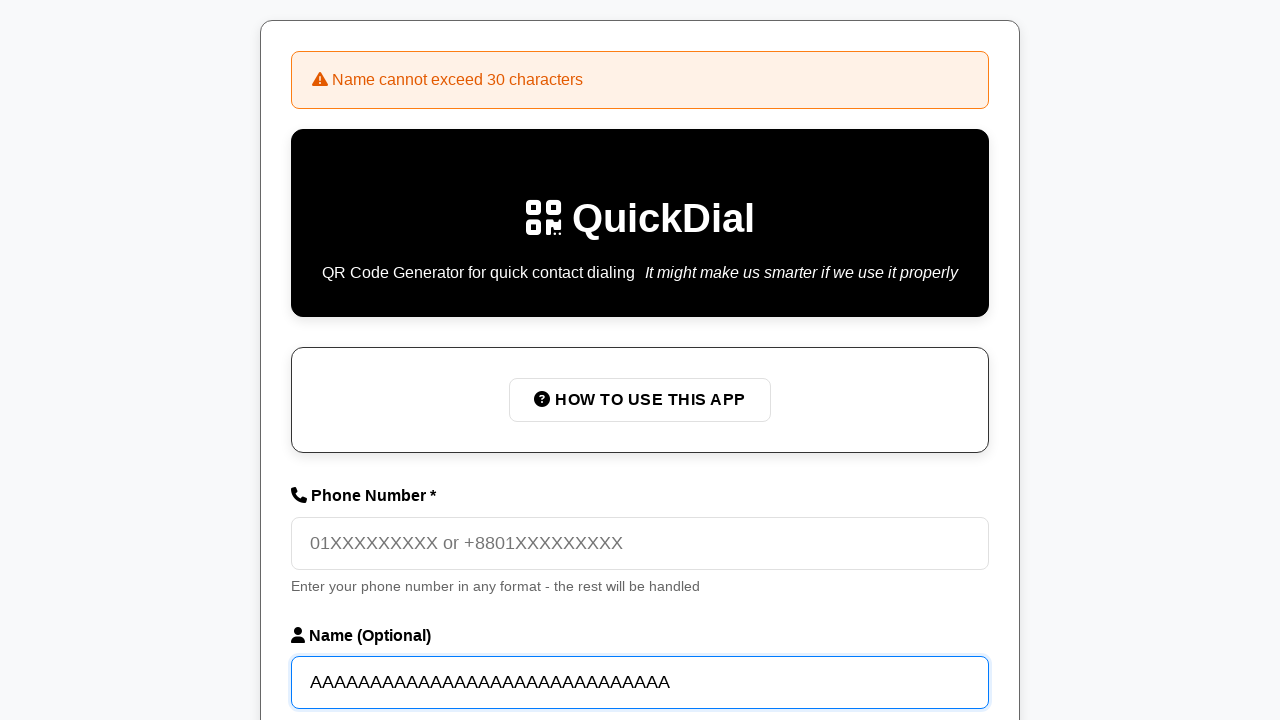